Tests auto-suggestion dropdown functionality by typing partial text and selecting a matching option from the suggestions

Starting URL: https://rahulshettyacademy.com/dropdownsPractise/

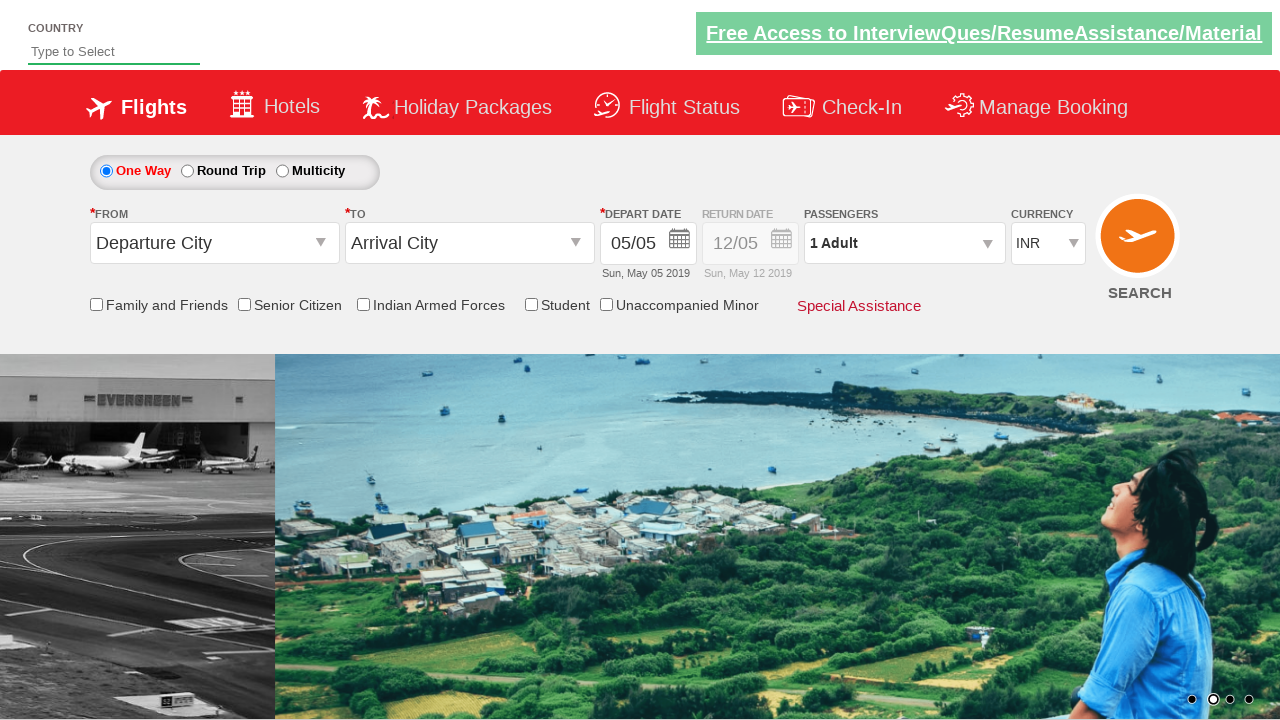

Filled autosuggest field with 'ind' on #autosuggest
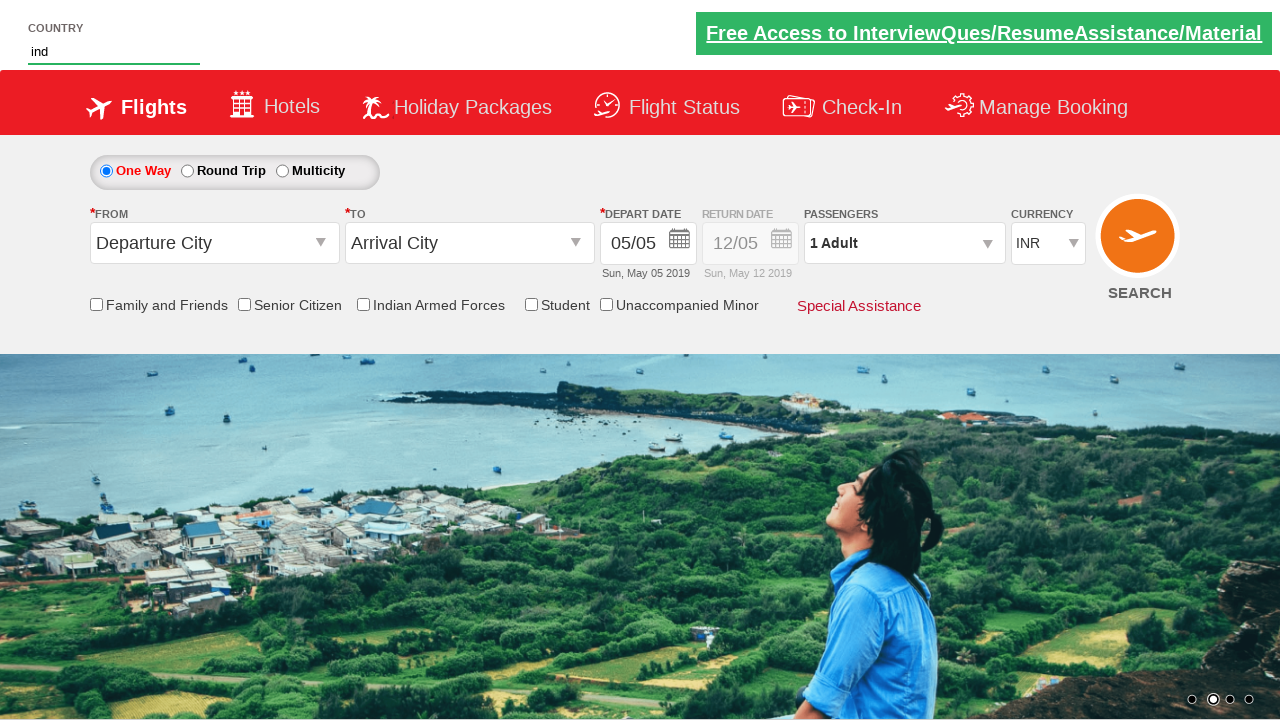

Auto-suggestion dropdown appeared with matching options
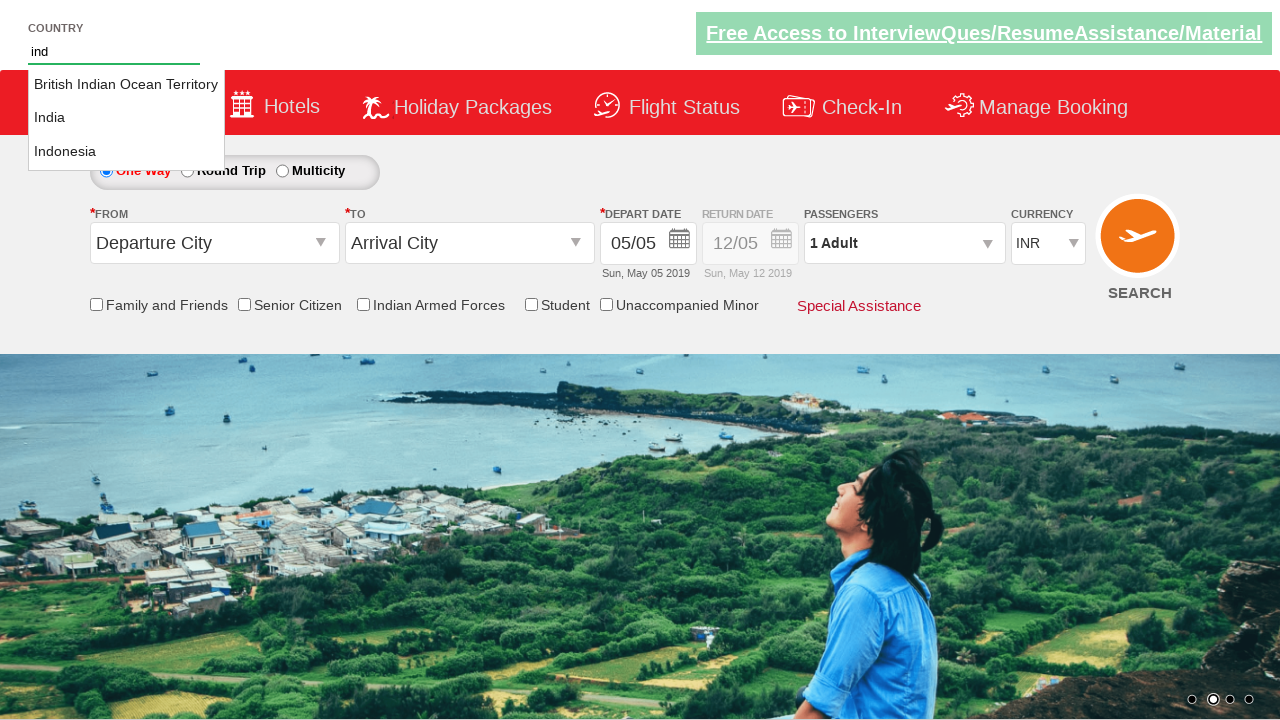

Retrieved all suggestion options from dropdown
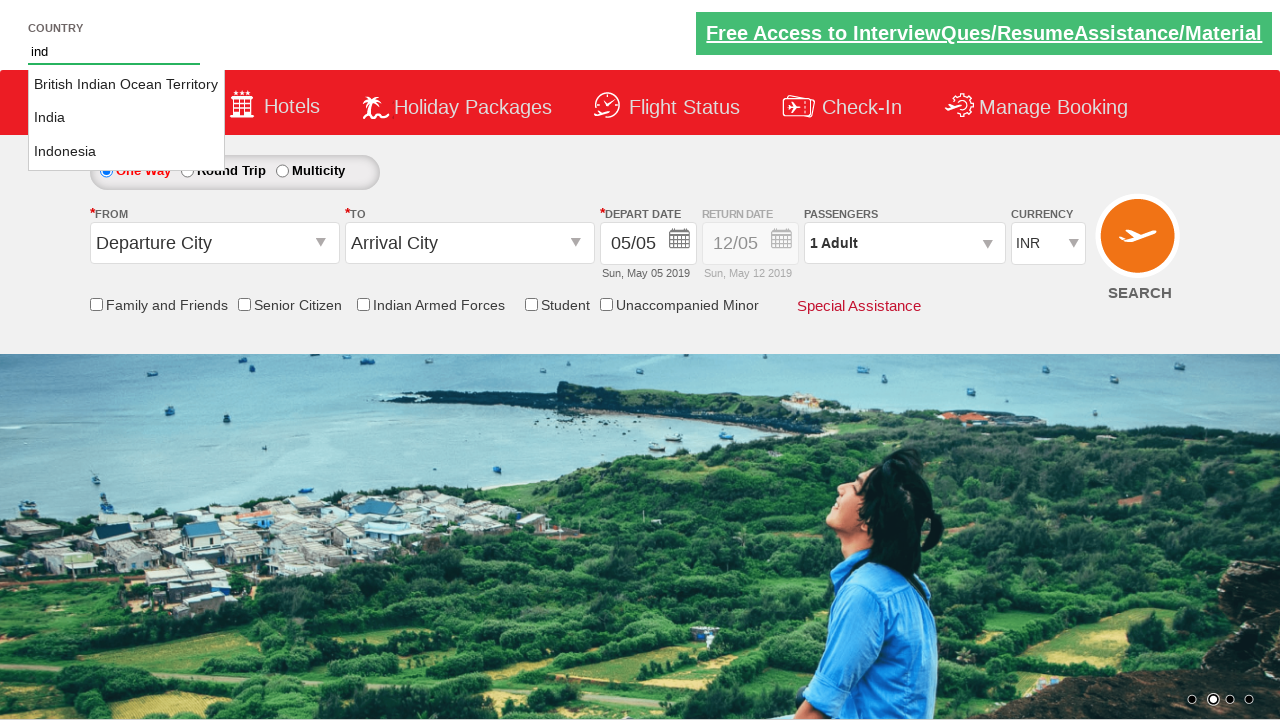

Selected 'India' from auto-suggestion dropdown at (126, 118) on li.ui-menu-item a >> nth=1
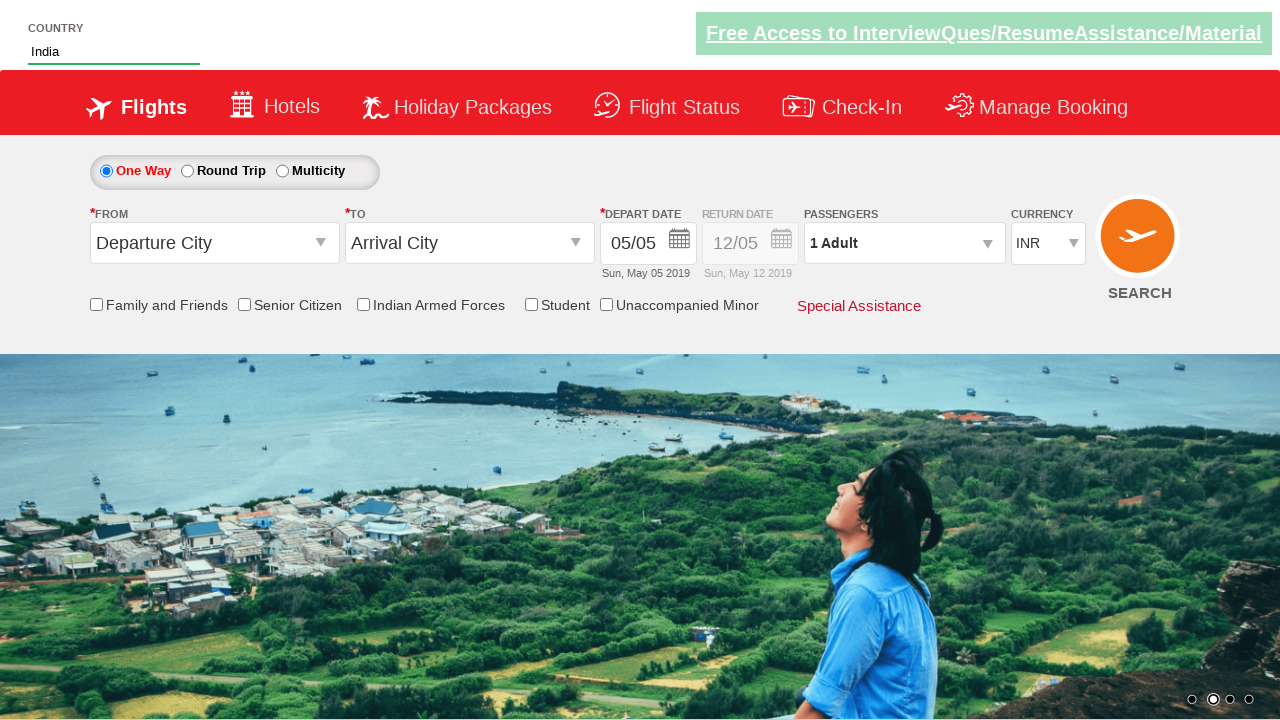

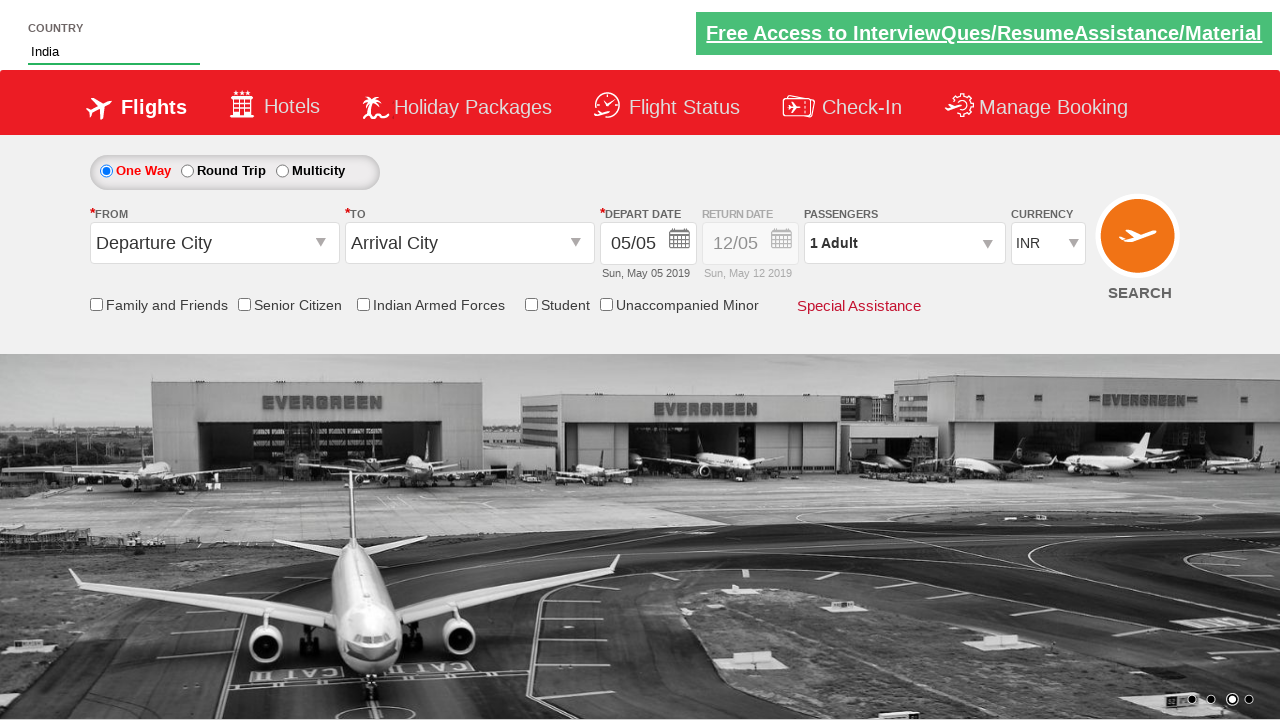